Tests dropdown selection functionality by selecting "Selenium" from a dropdown menu and verifying the selection

Starting URL: https://codenboxautomationlab.com/practice/

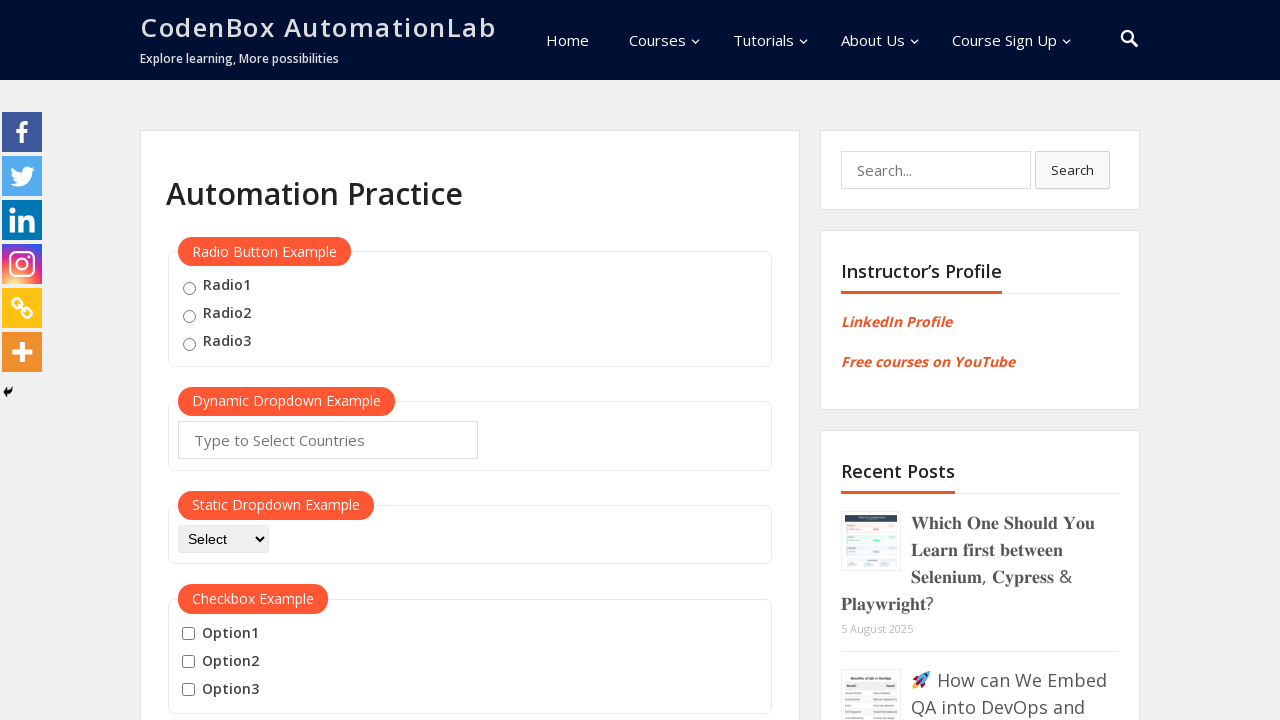

Selected 'Selenium' (option1) from dropdown menu on #dropdown-class-example
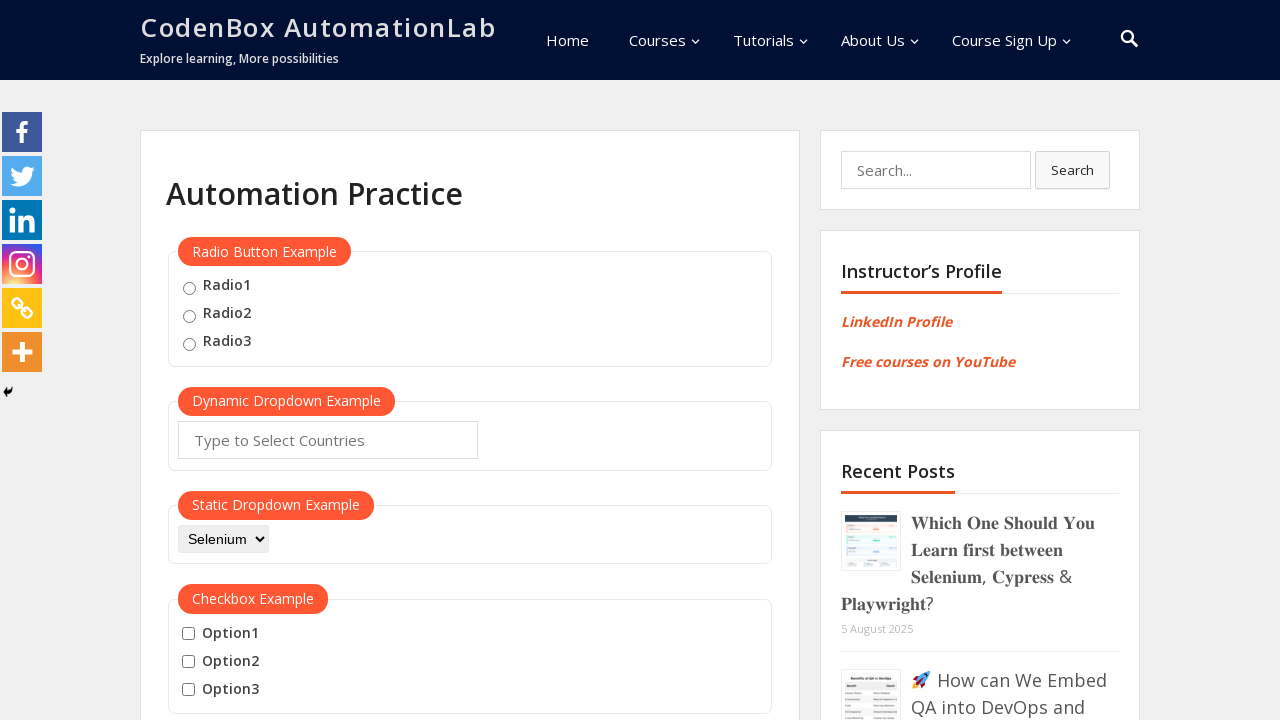

Verified dropdown selection value is 'option1'
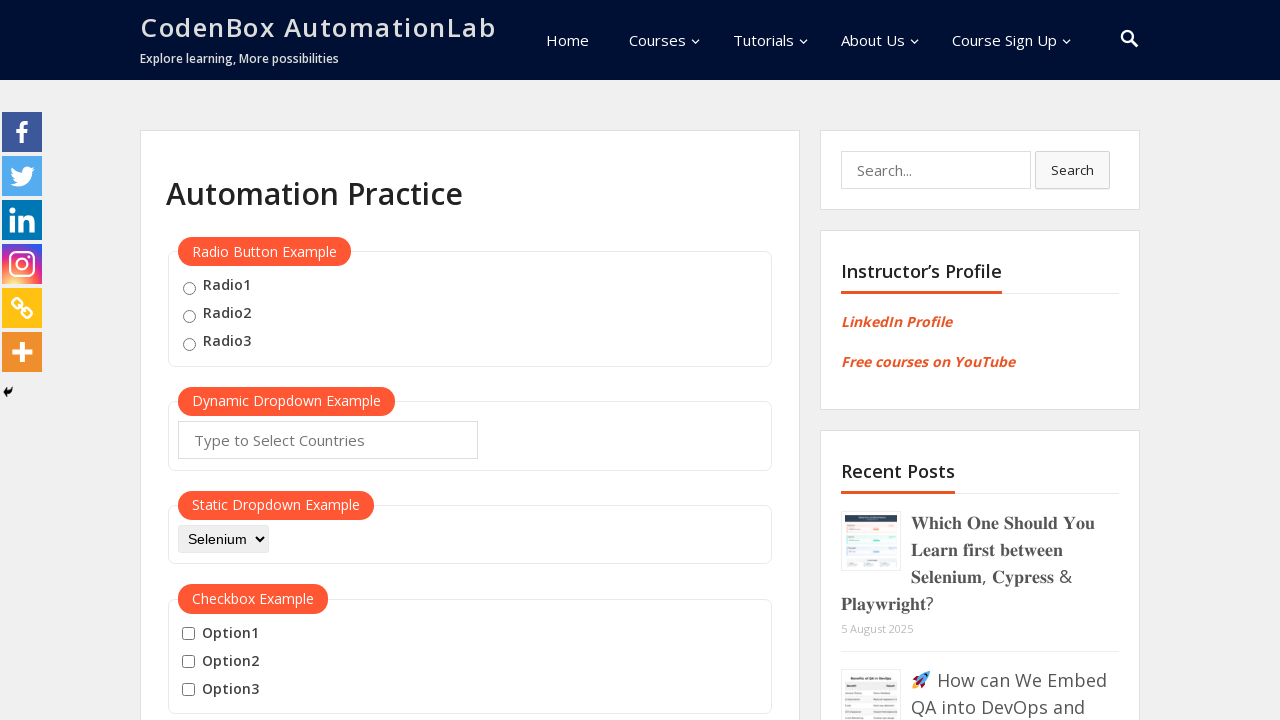

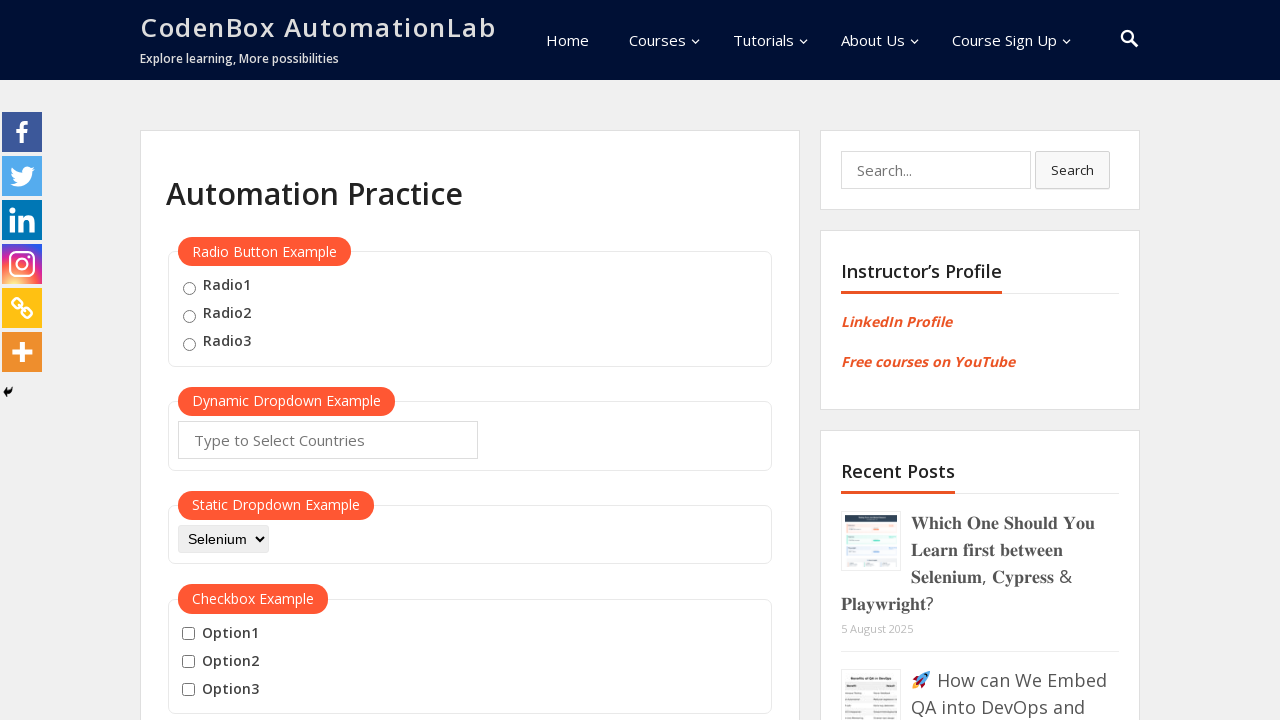